Tests JavaScript execution capability by manipulating a date input field - removes the readonly attribute and sets a custom date value on the China Railway booking page

Starting URL: https://www.12306.cn/index/

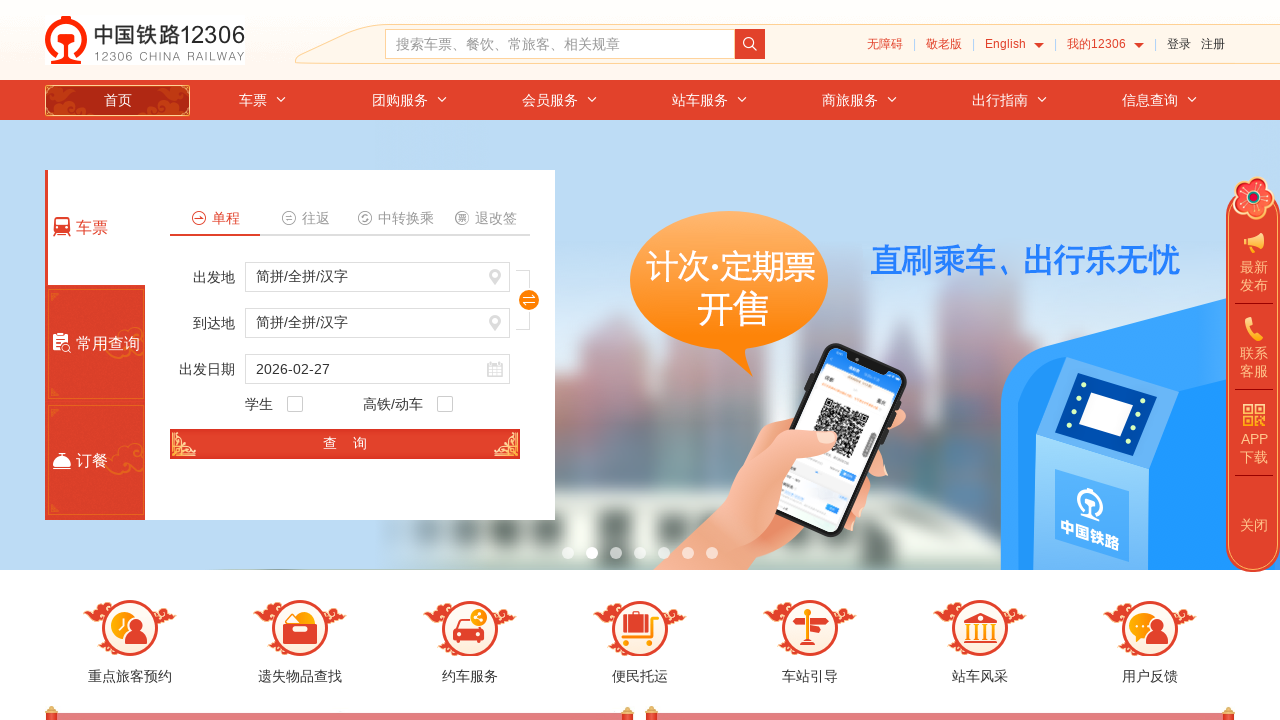

Removed readonly attribute from train_date input field using JavaScript
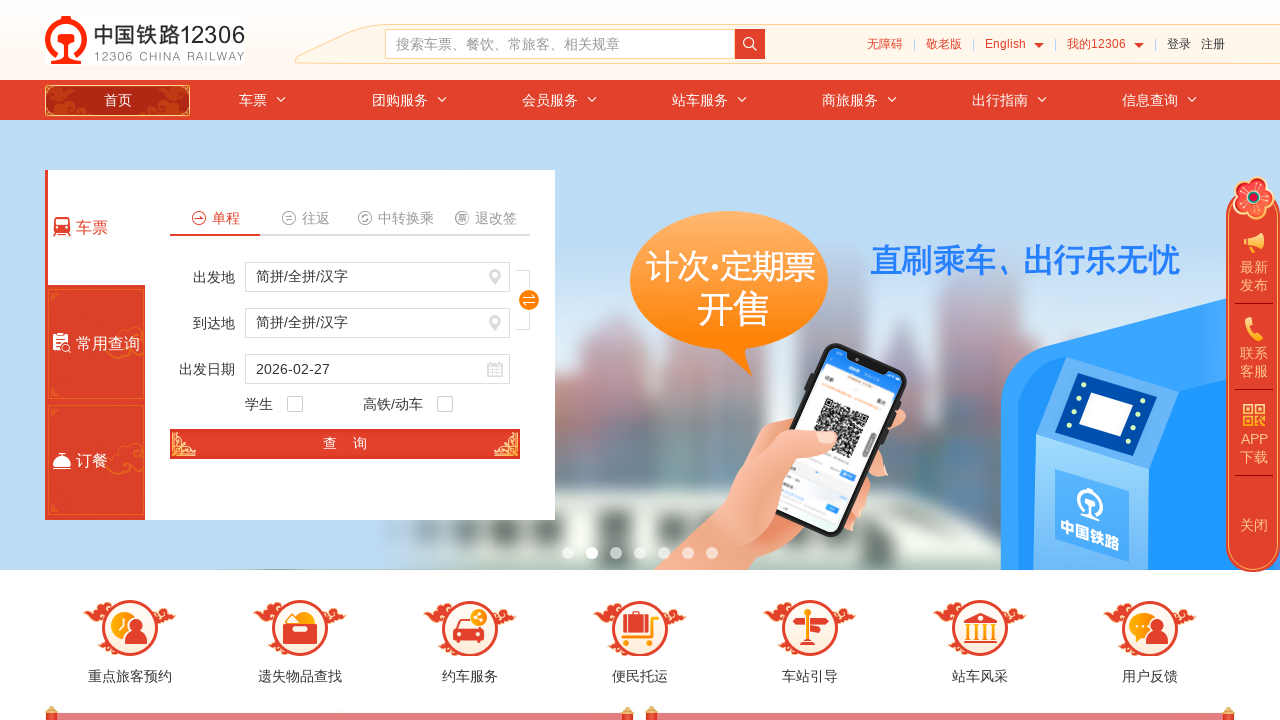

Set train_date input value to '2025-03-15' using JavaScript
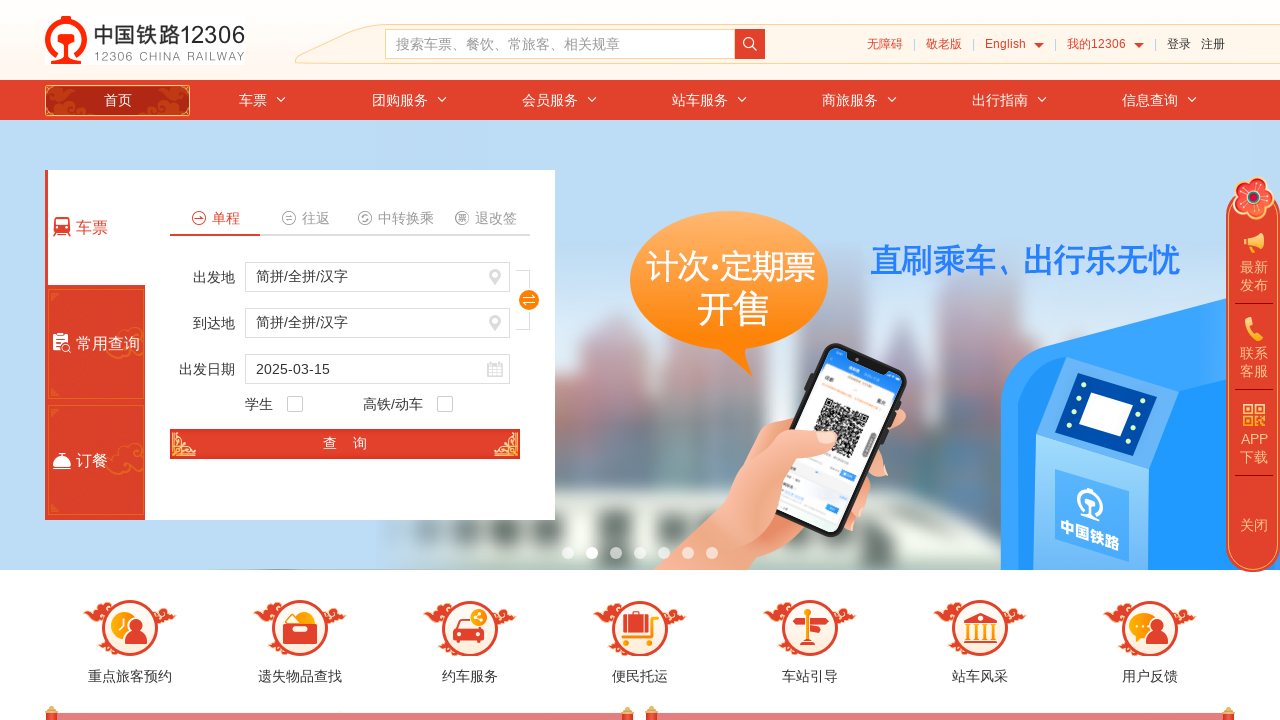

Waited 2 seconds to observe the date change result
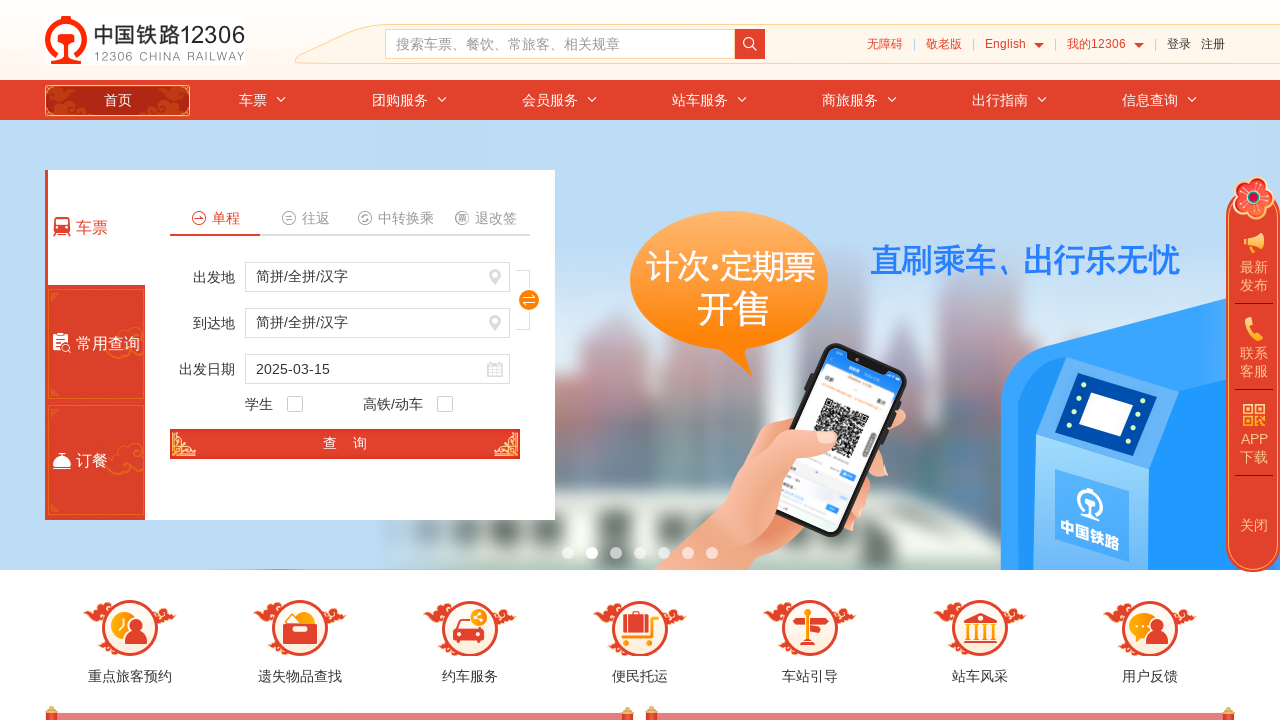

Verified train_date value is set to: 2025-03-15
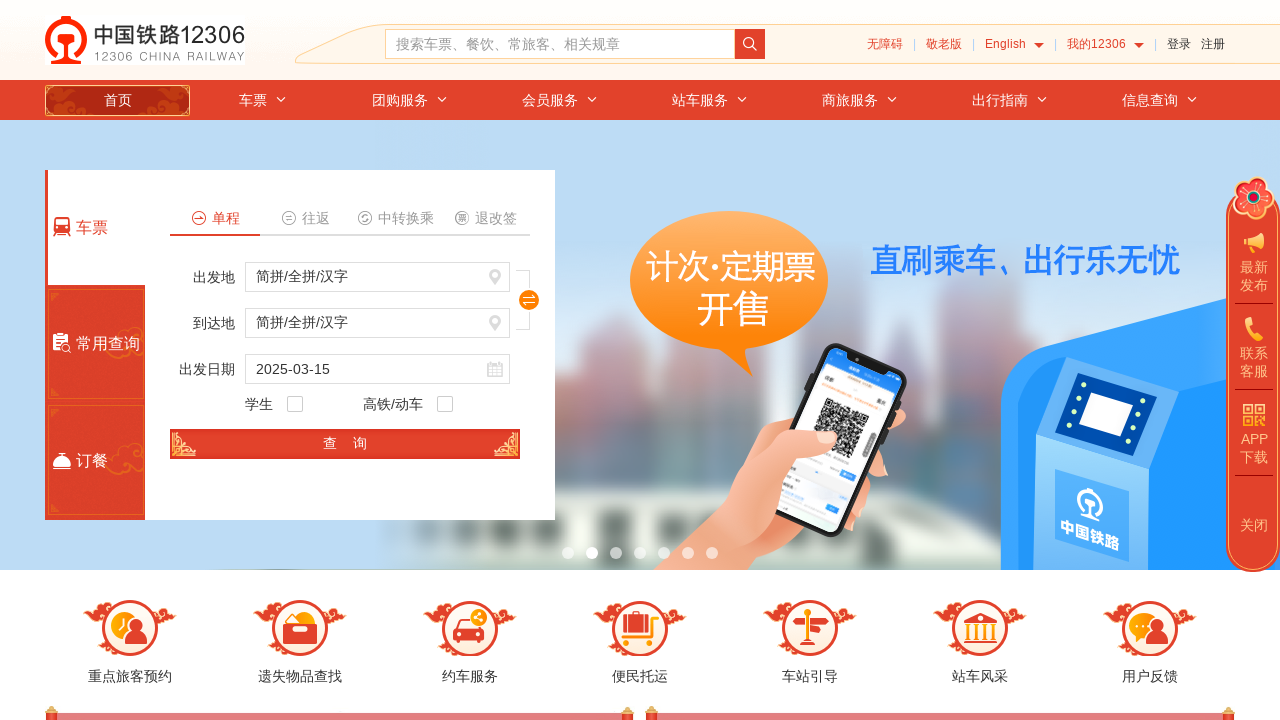

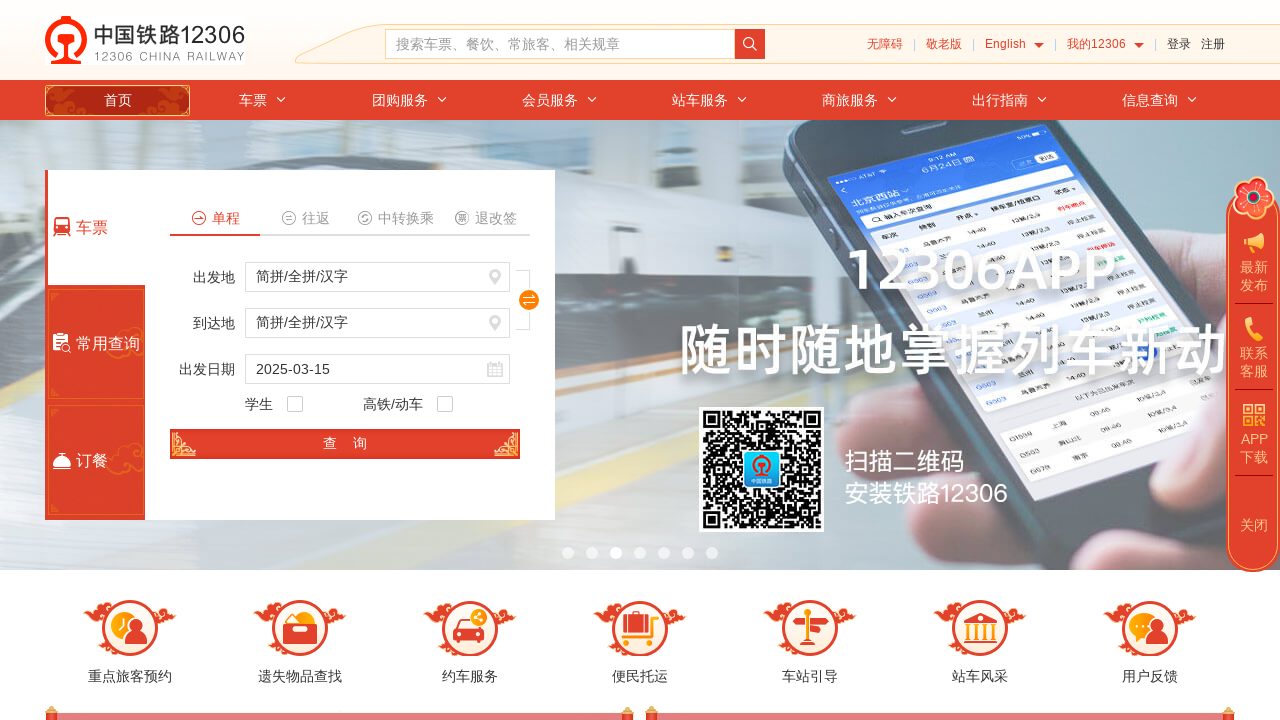